Tests right-click functionality on a button element to trigger context menu action

Starting URL: https://demoqa.com/buttons

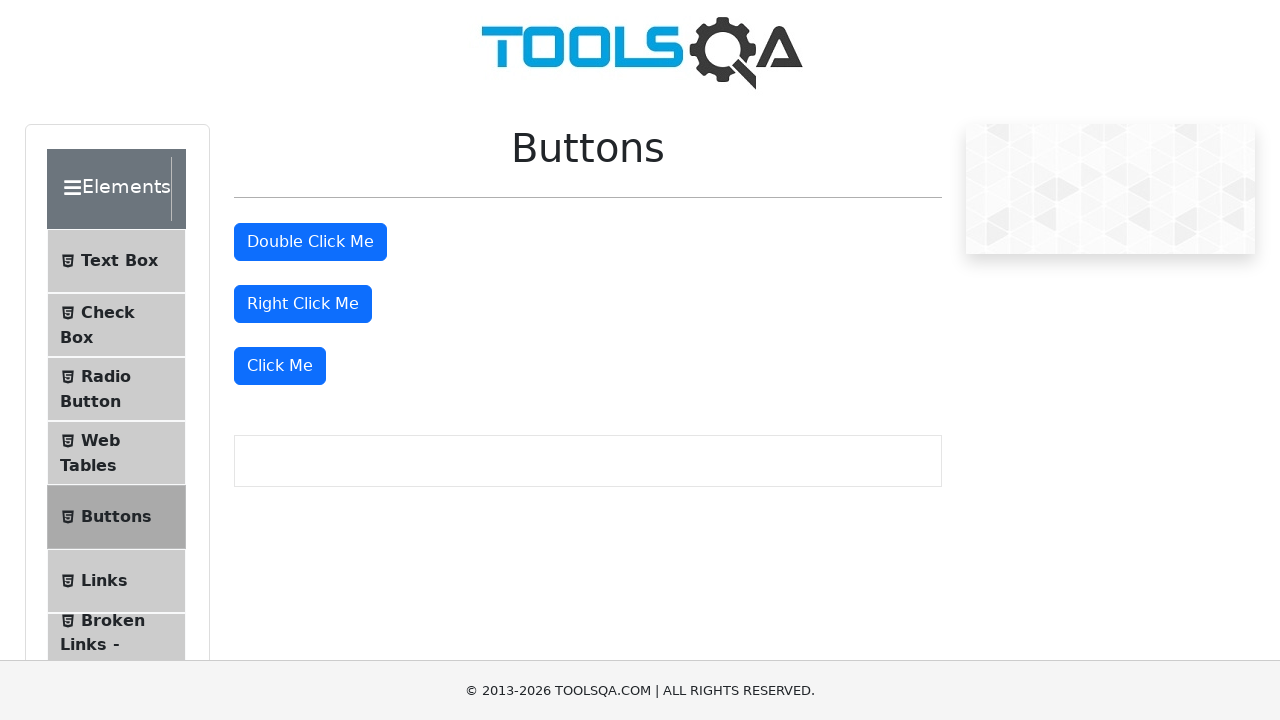

Located right-click button element with id 'rightClickBtn'
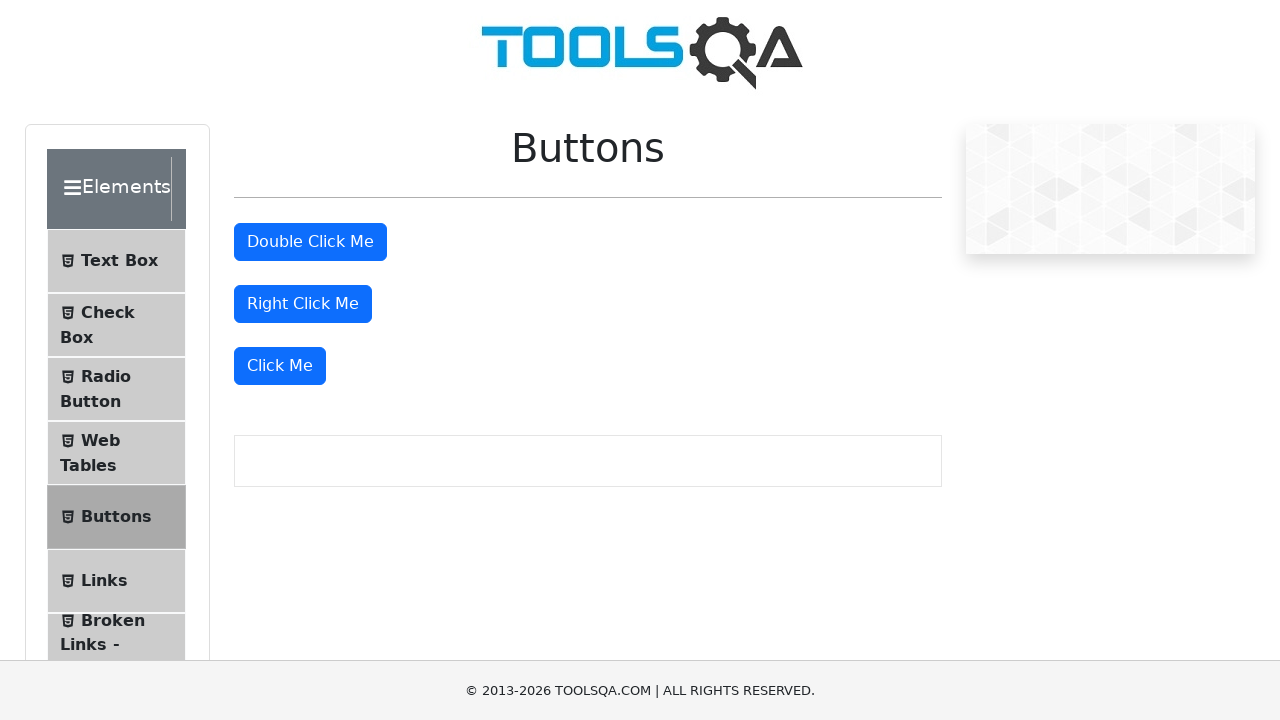

Performed right-click action on the button to trigger context menu at (303, 304) on #rightClickBtn
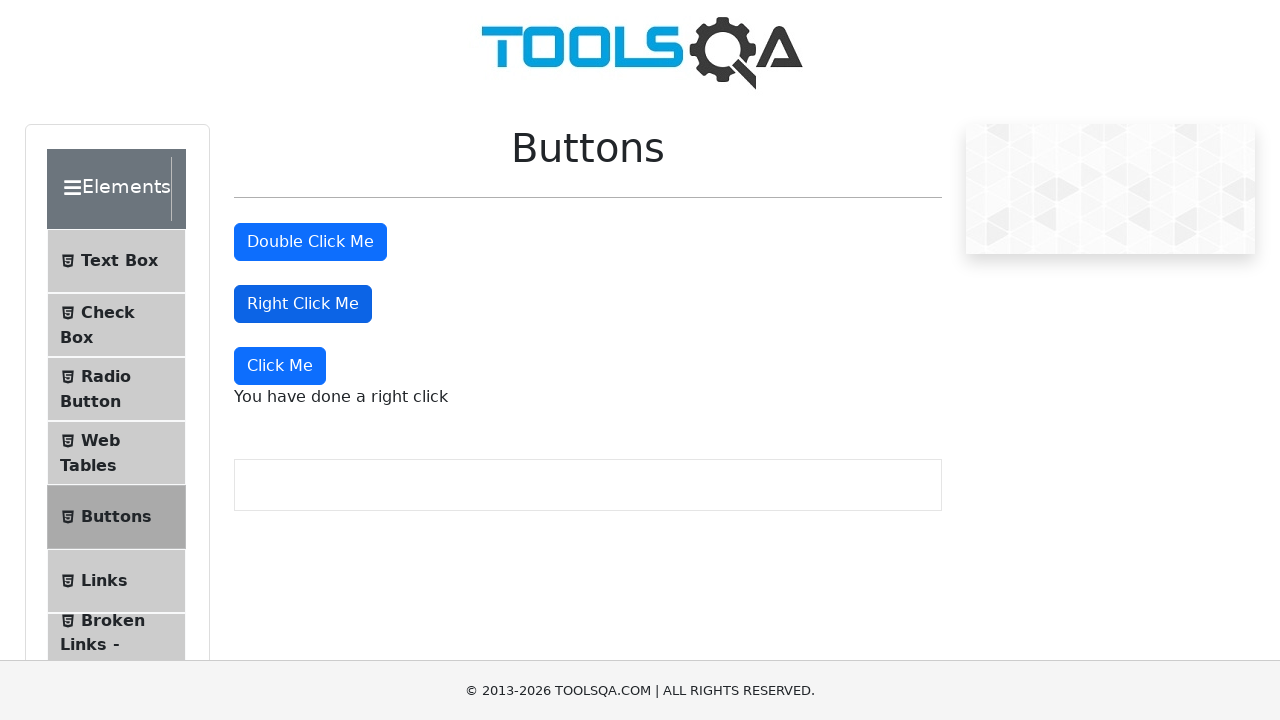

Waited 1 second for context menu to appear
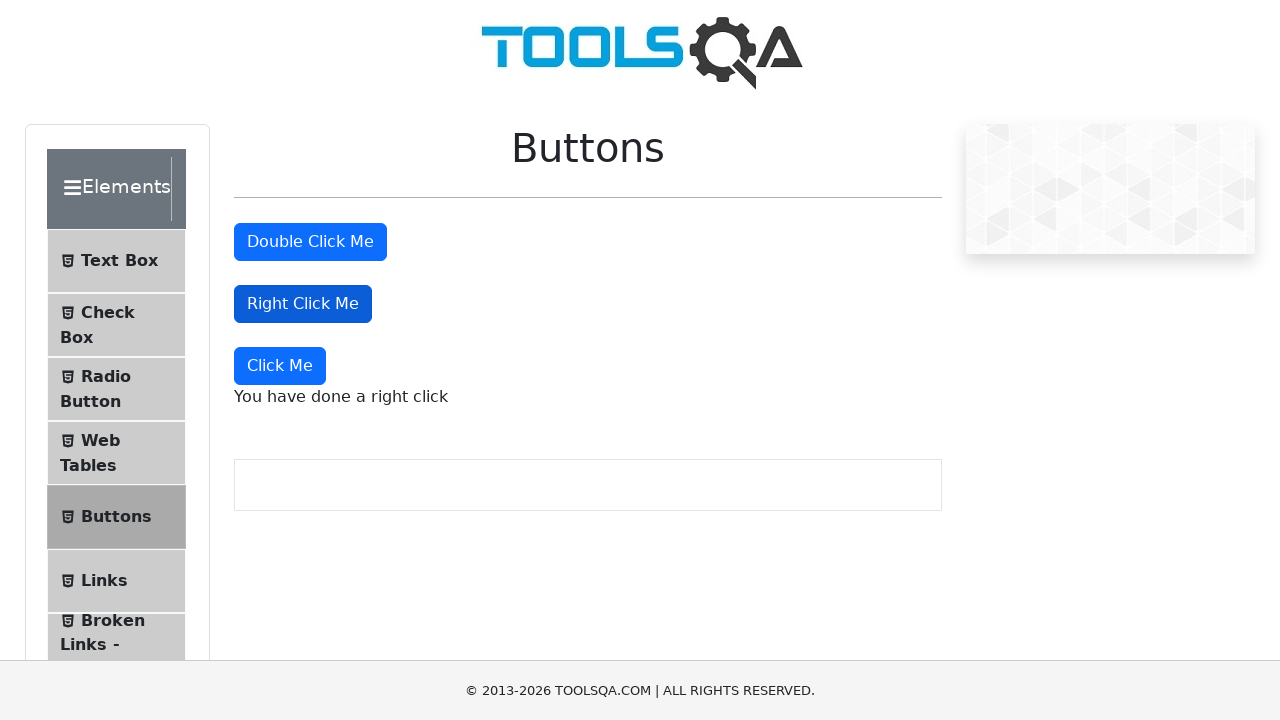

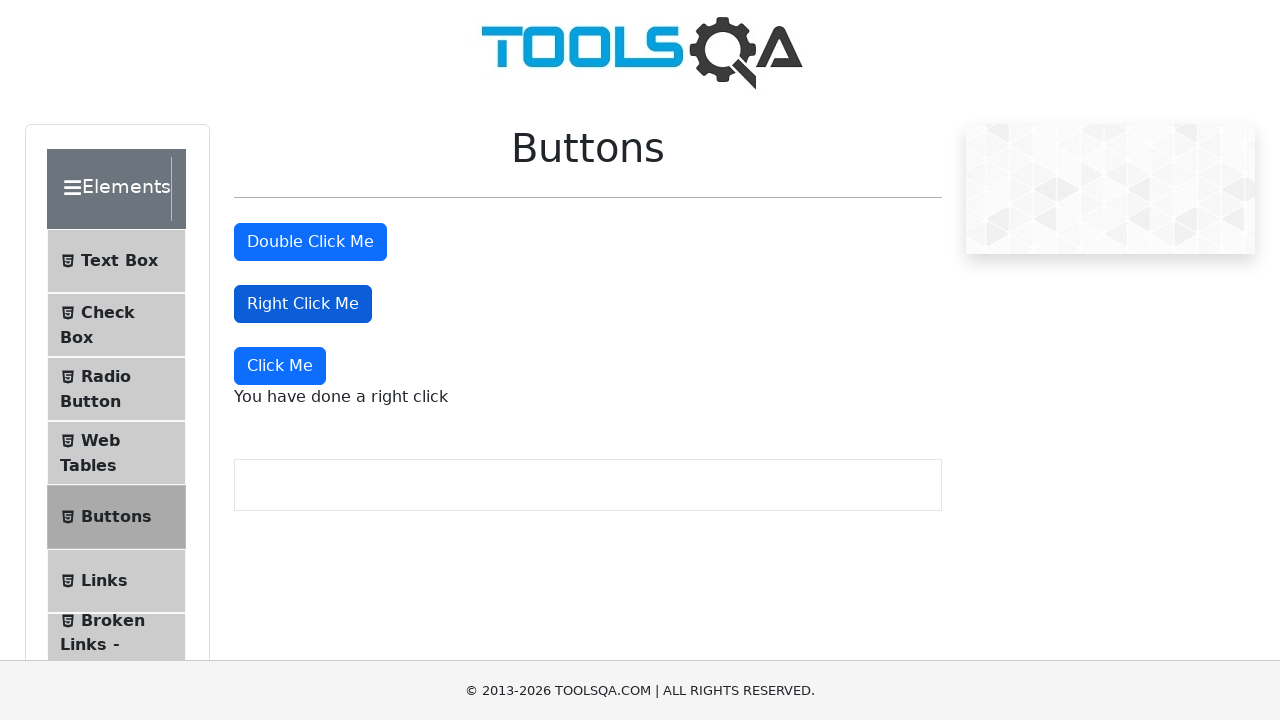